Navigates to an AliExpress product page and waits for the page content to load to verify the product page is accessible.

Starting URL: https://www.aliexpress.com/item/1005007966229736.html

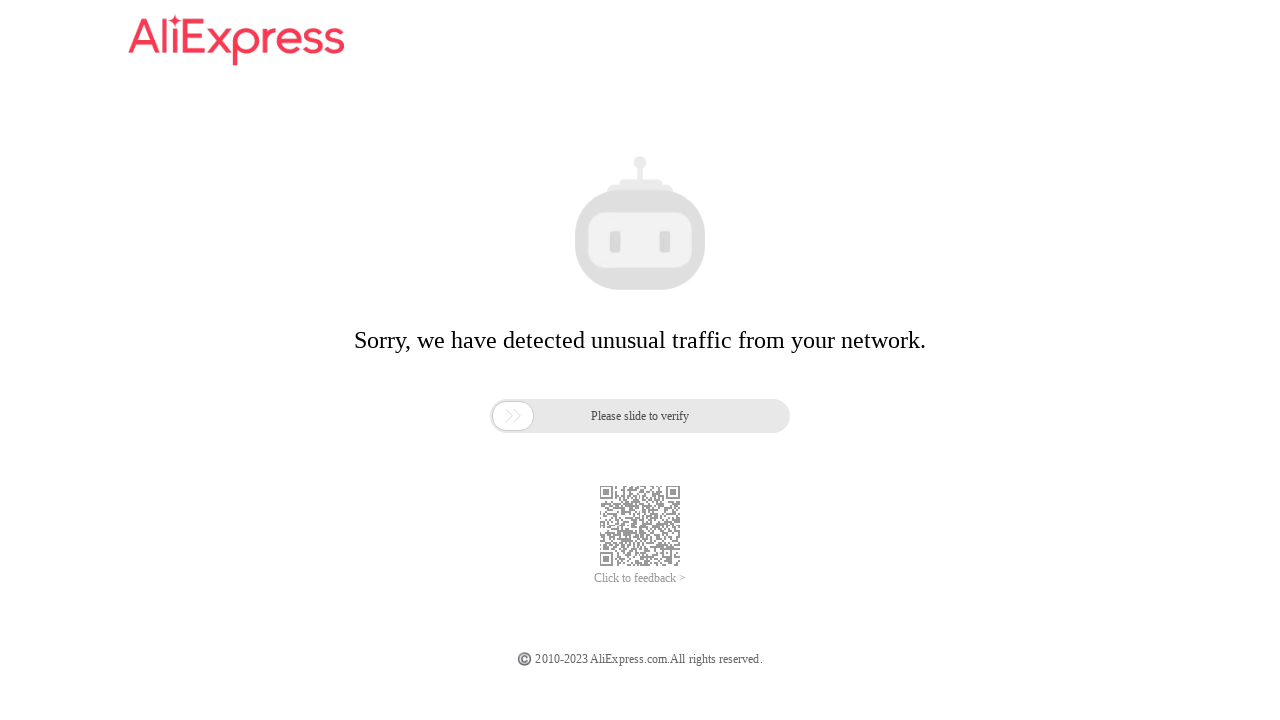

Navigated to AliExpress product page
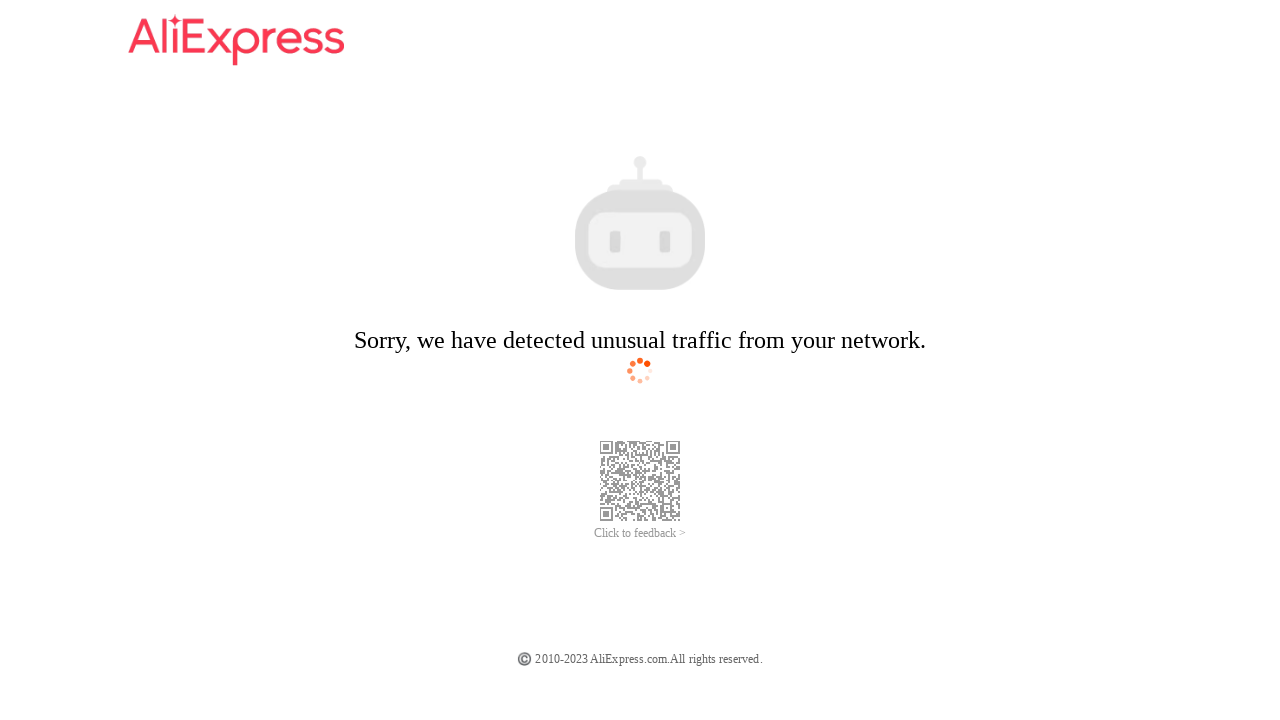

Page DOM content loaded
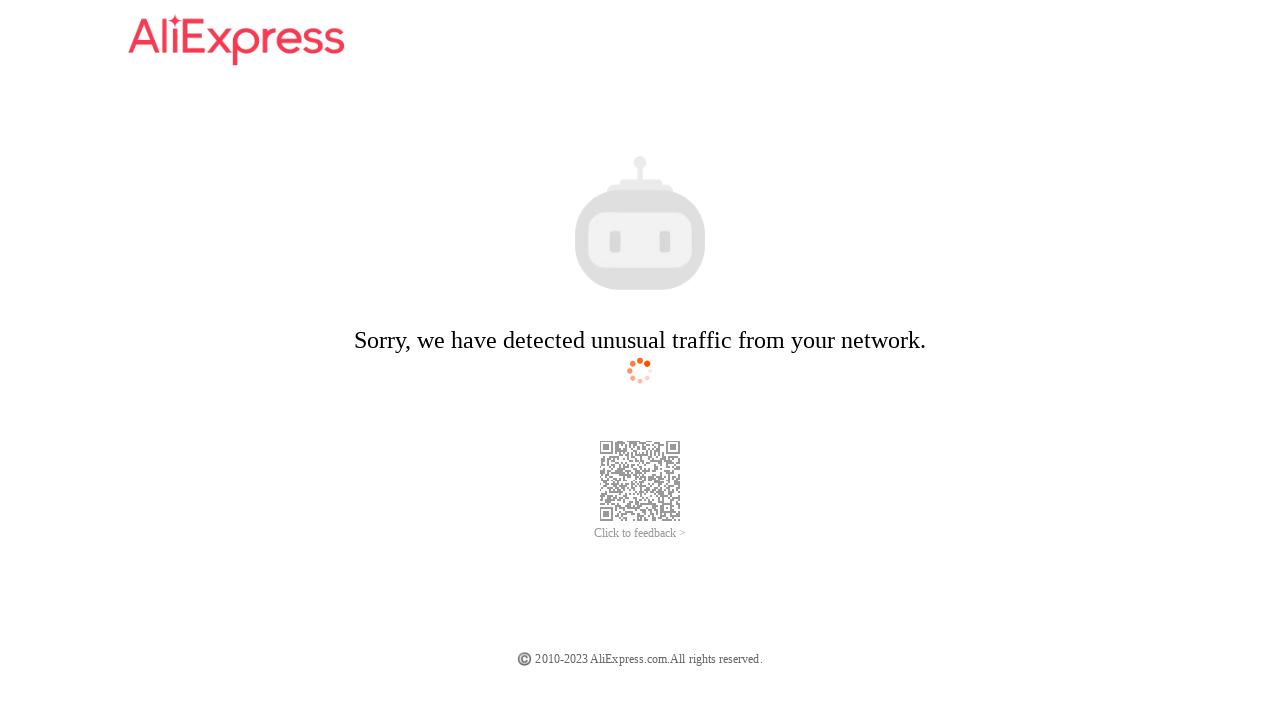

Body element found, product page is accessible
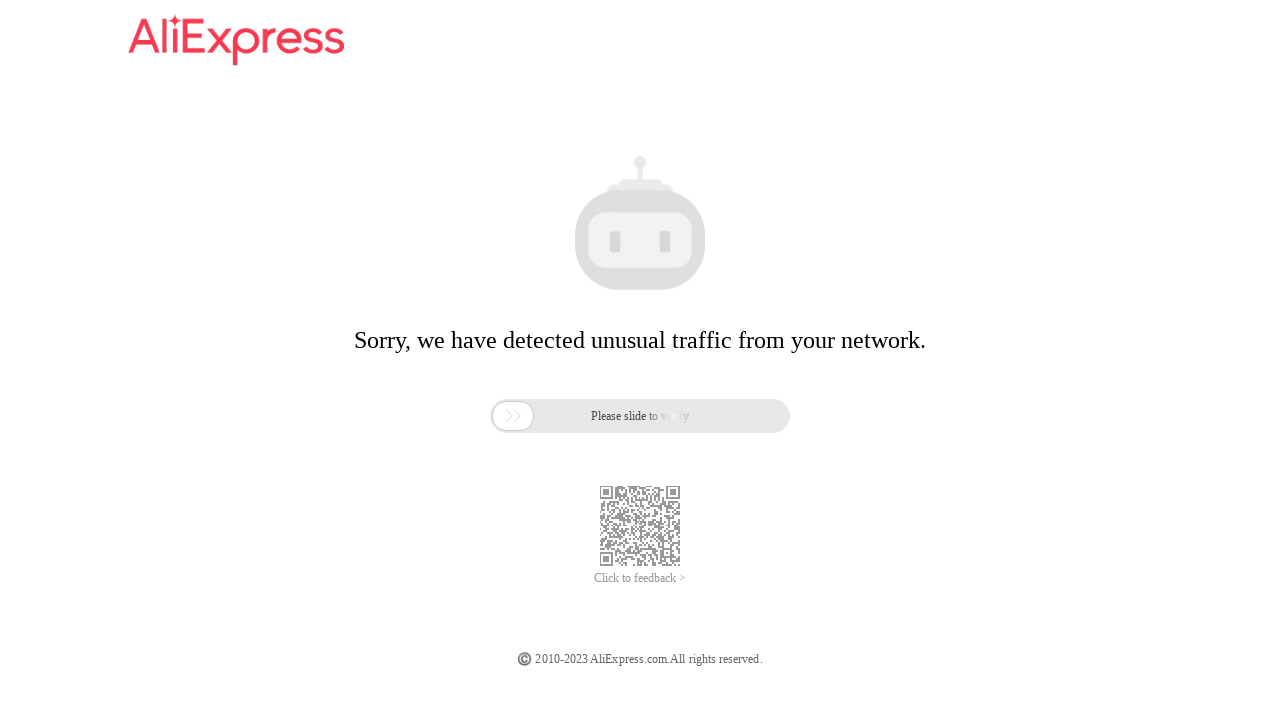

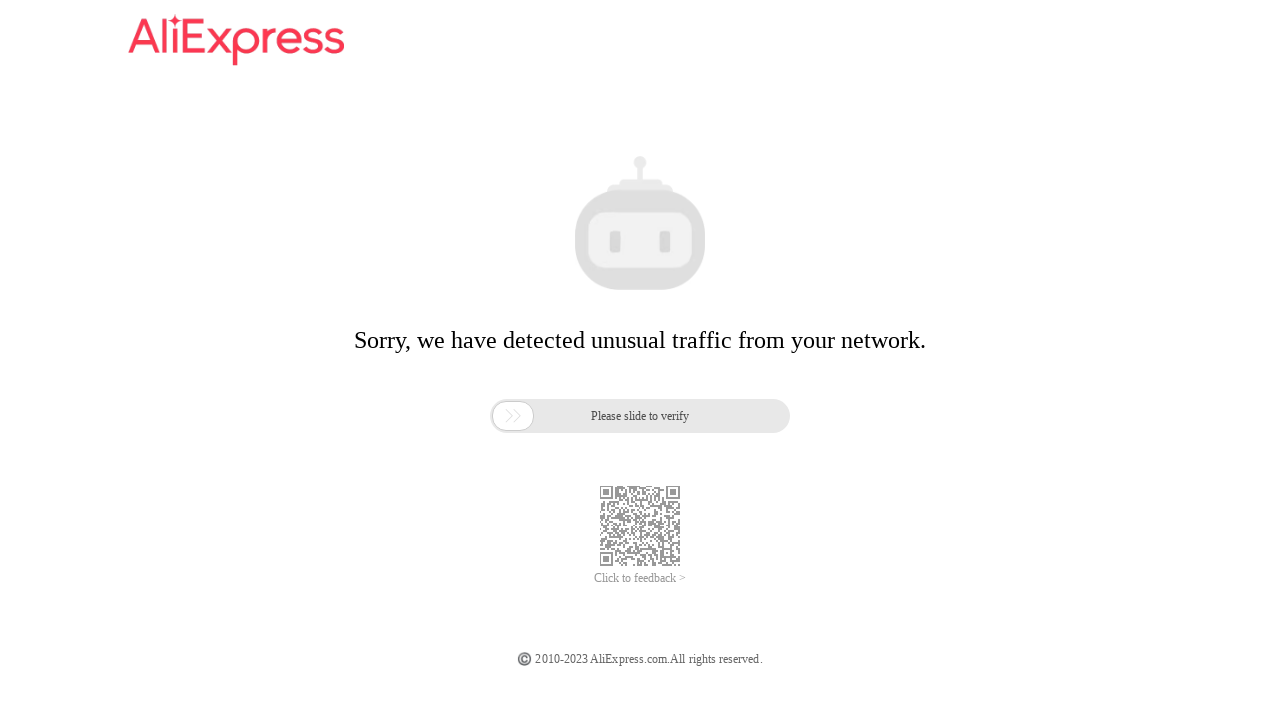